Tests confirmation dialog by clicking a button to show a confirmation alert, verifying the text, dismissing it, and checking the result label

Starting URL: http://only-testing-blog.blogspot.com/2013/11/new-test.html

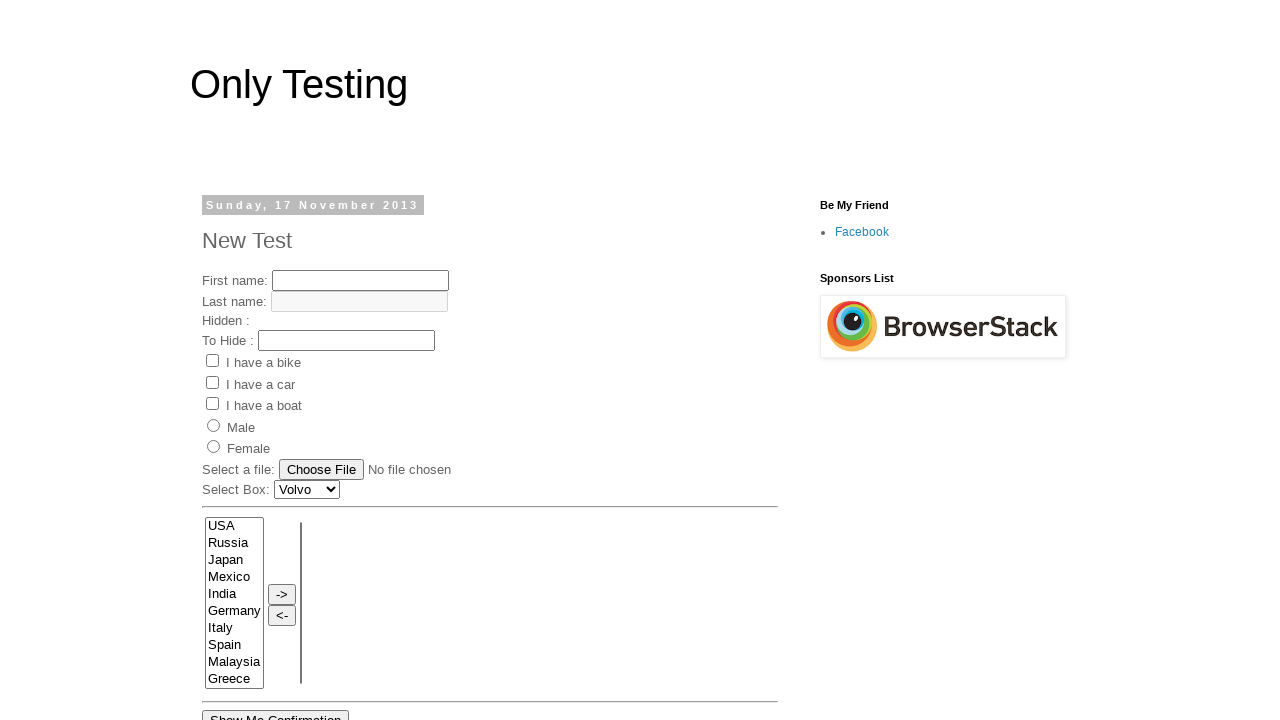

Clicked 'Show Me Confirmation' button to display confirmation dialog at (276, 710) on xpath=//button[text()='Show Me Confirmation']
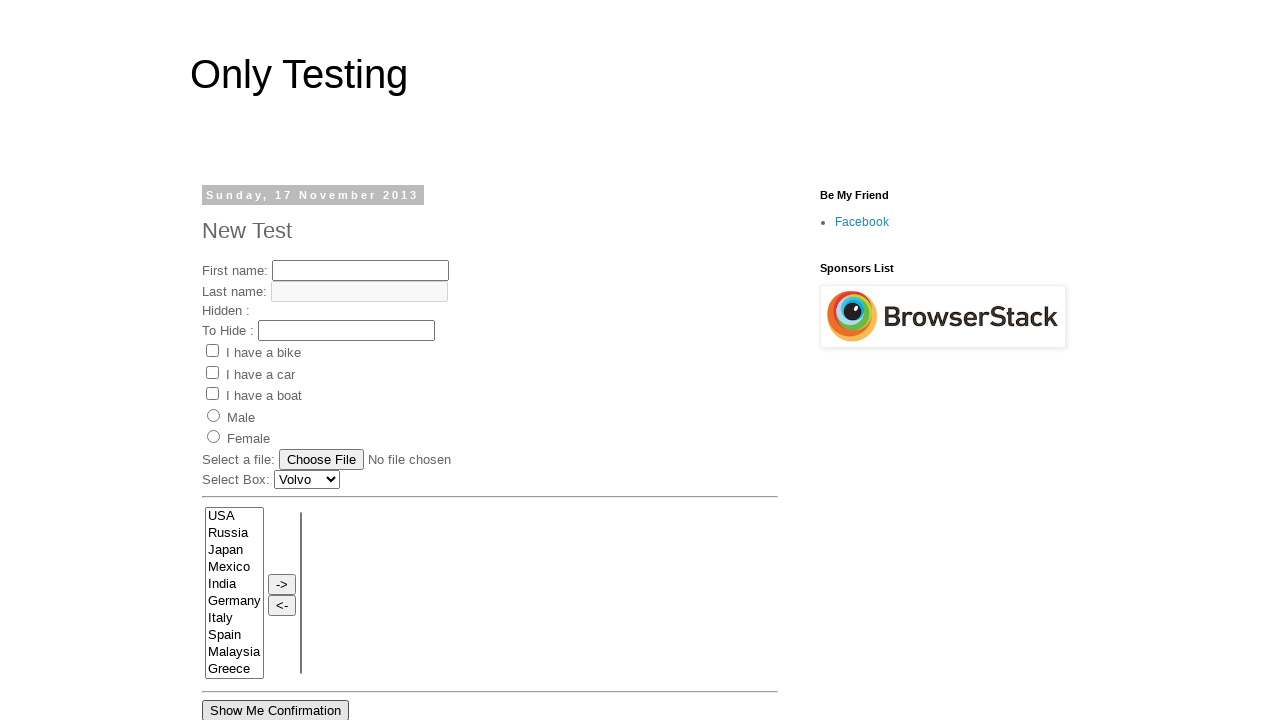

Registered dialog handler to dismiss confirmation alerts
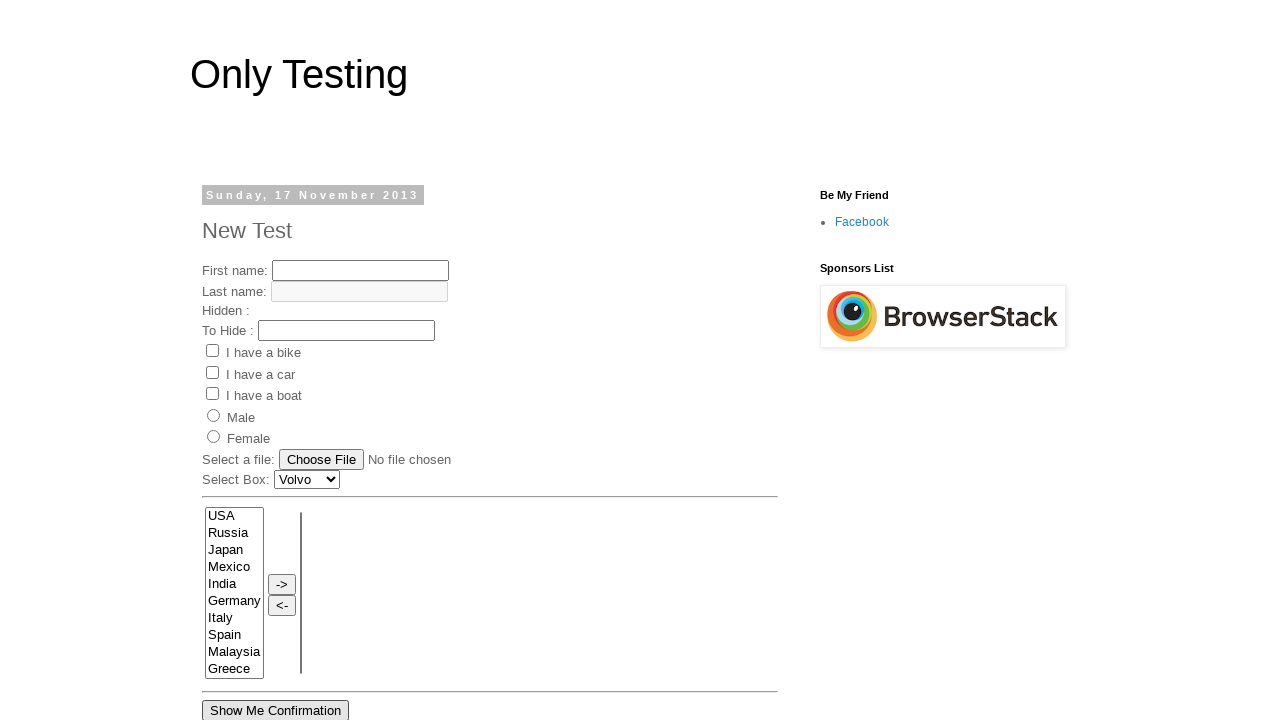

Clicked 'Show Me Confirmation' button with force and captured dialog event at (276, 710) on //button[text()='Show Me Confirmation']
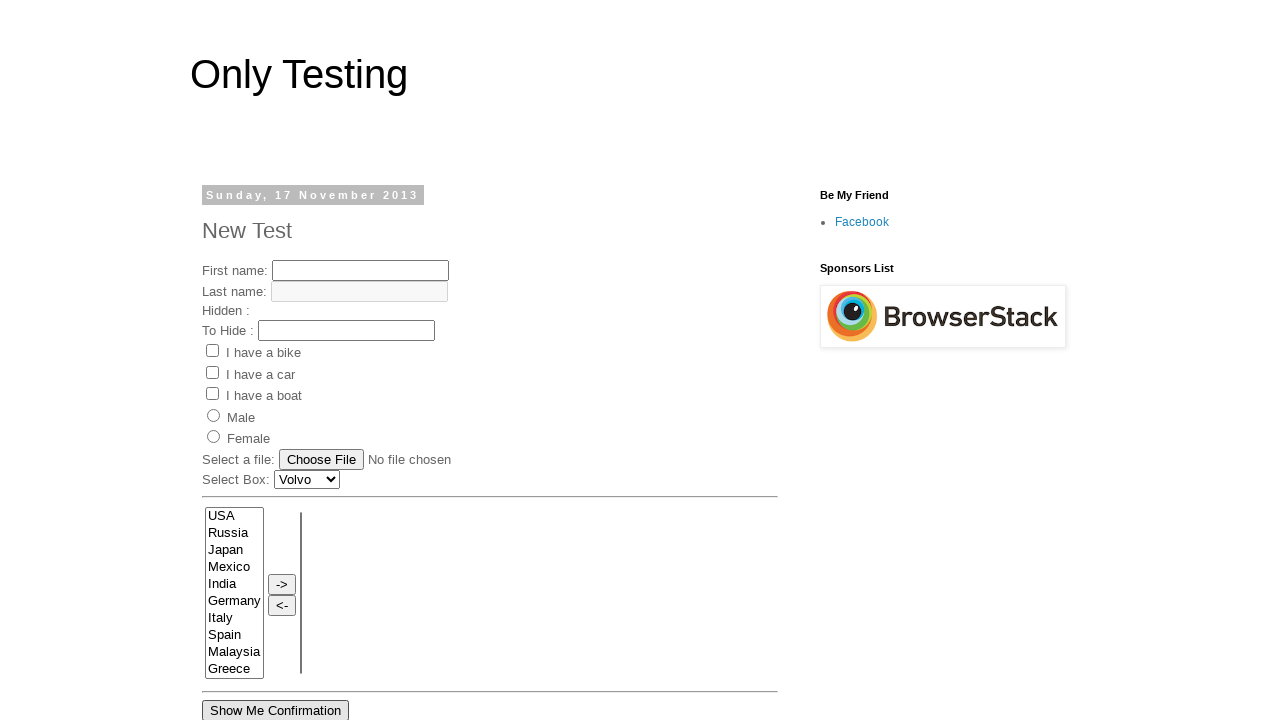

Retrieved confirmation dialog object
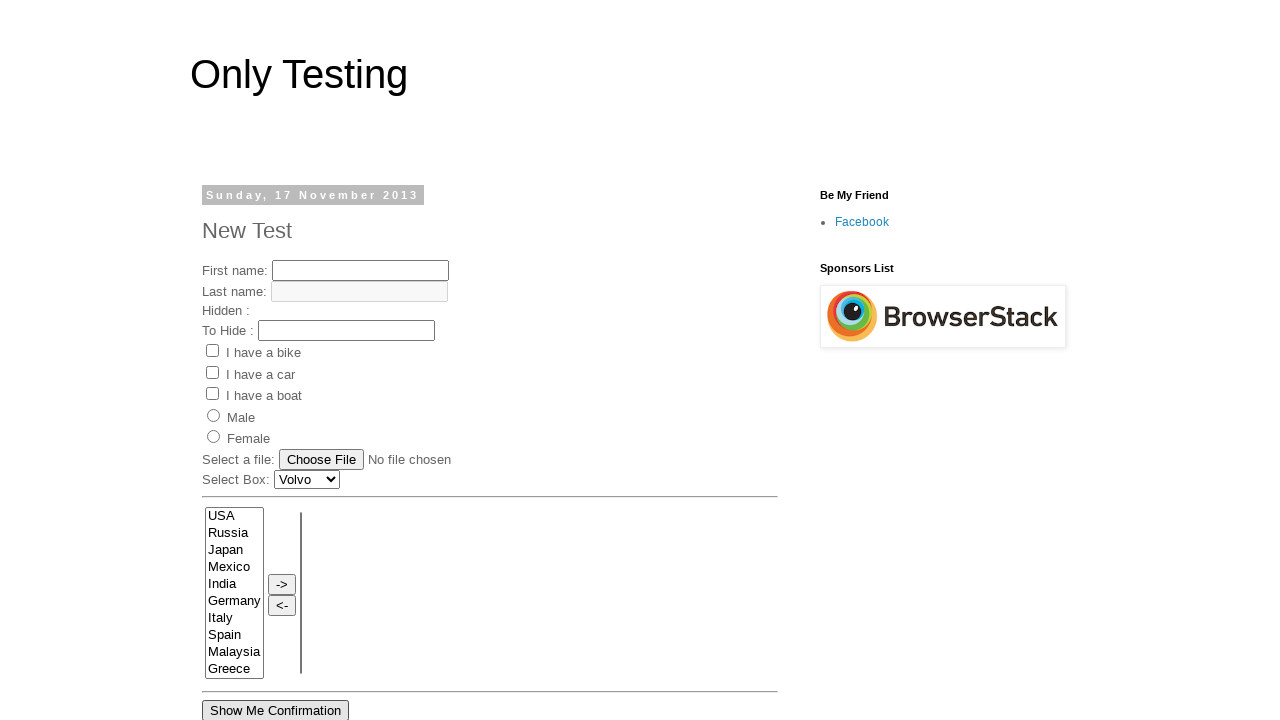

Verified dialog message equals 'Press 'OK' or 'Cancel' button!'
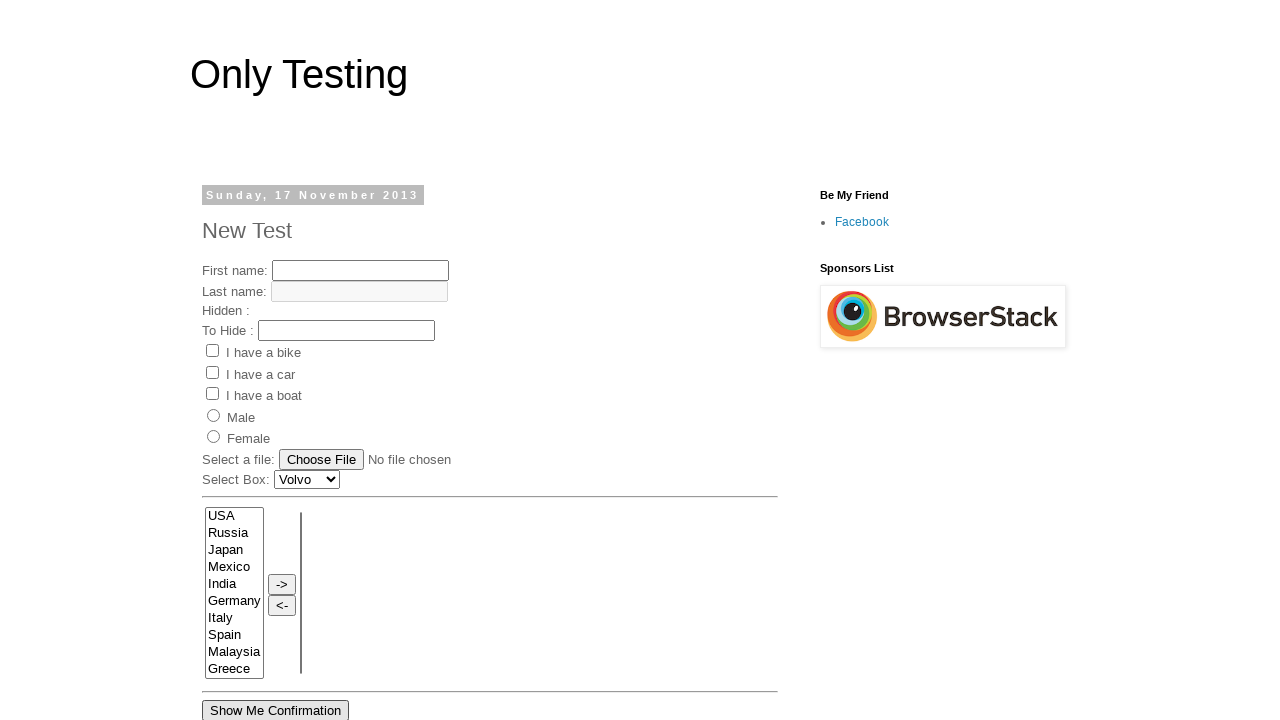

Verified dialog message contains ''OK' or 'Cancel''
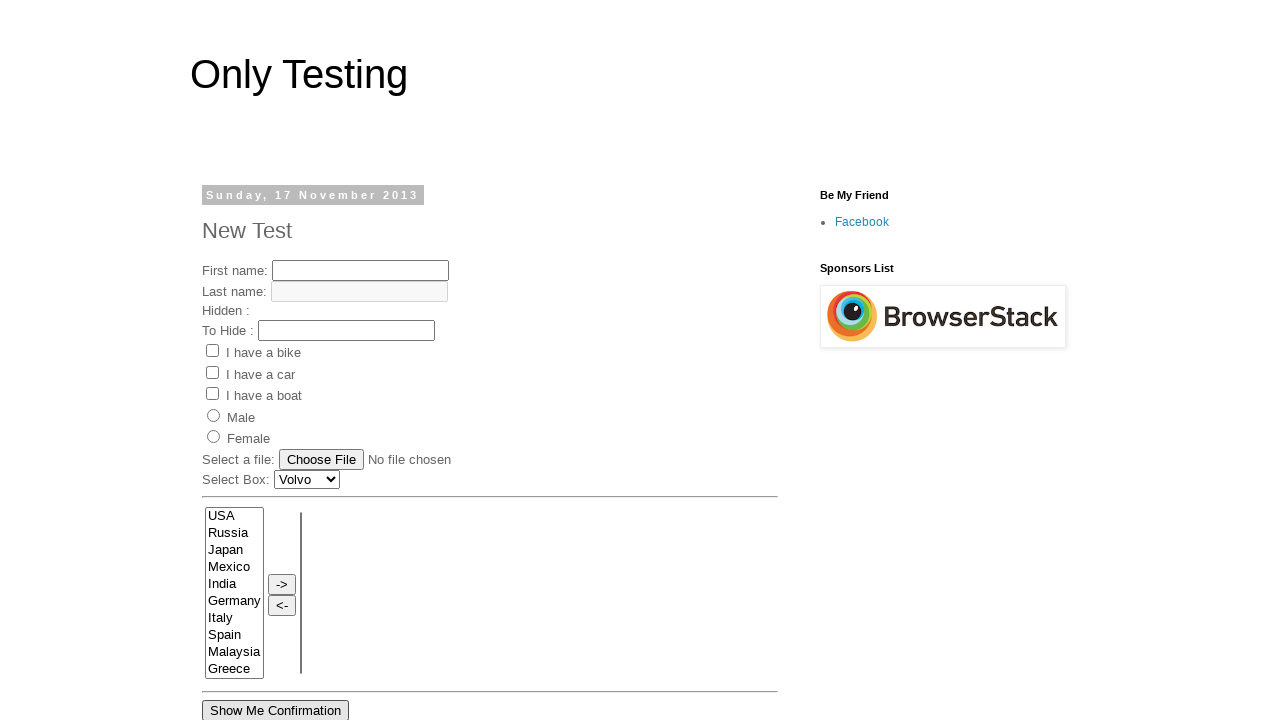

Retrieved text content from result label (#demo)
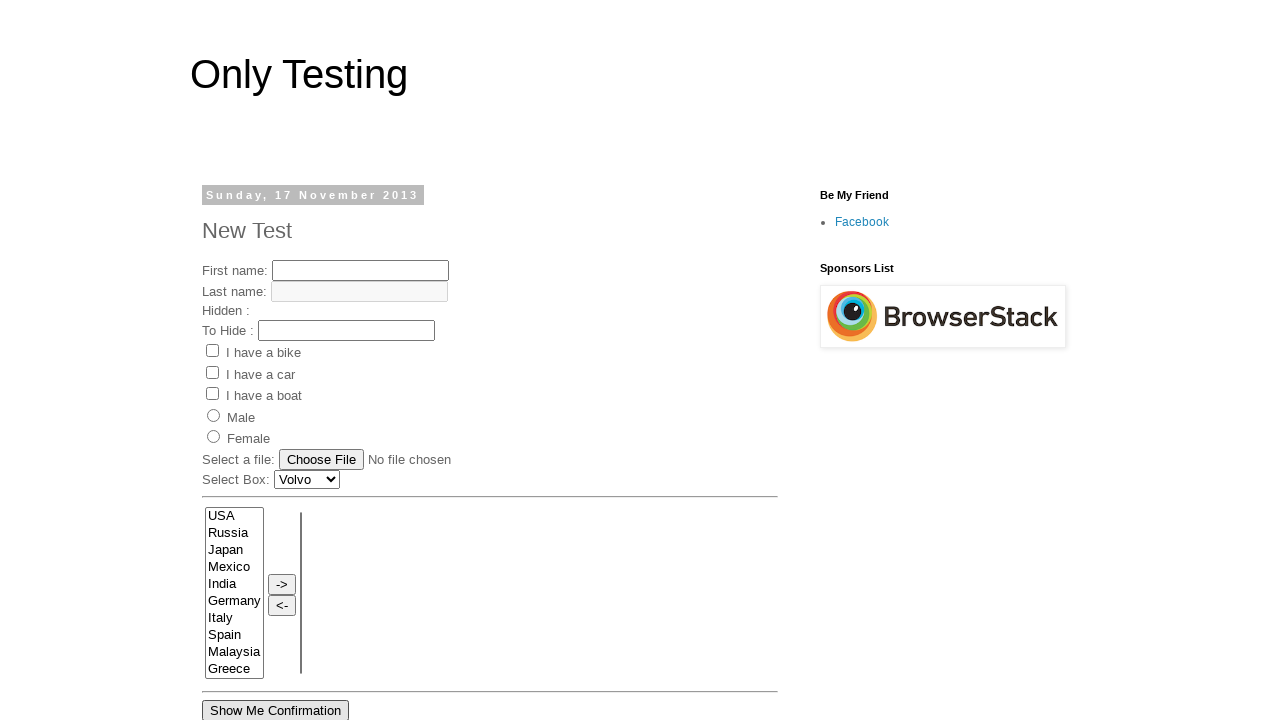

Verified result label contains 'Cancel' indicating dialog was dismissed
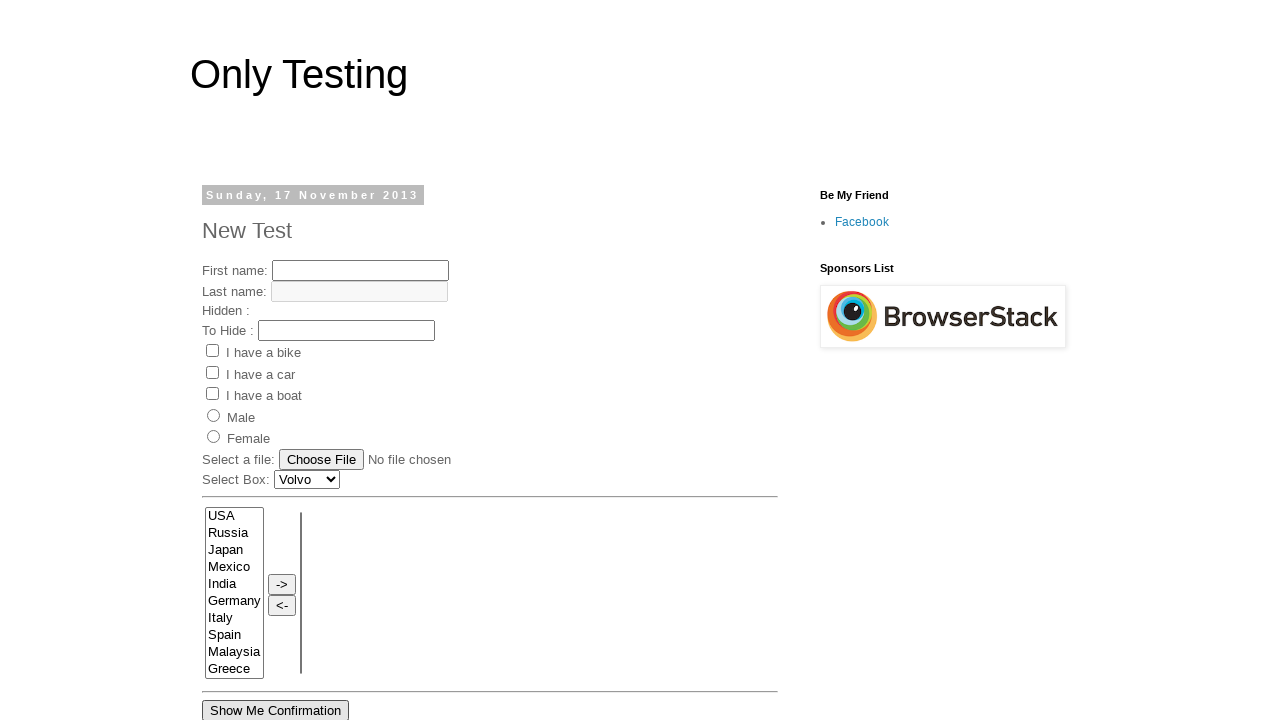

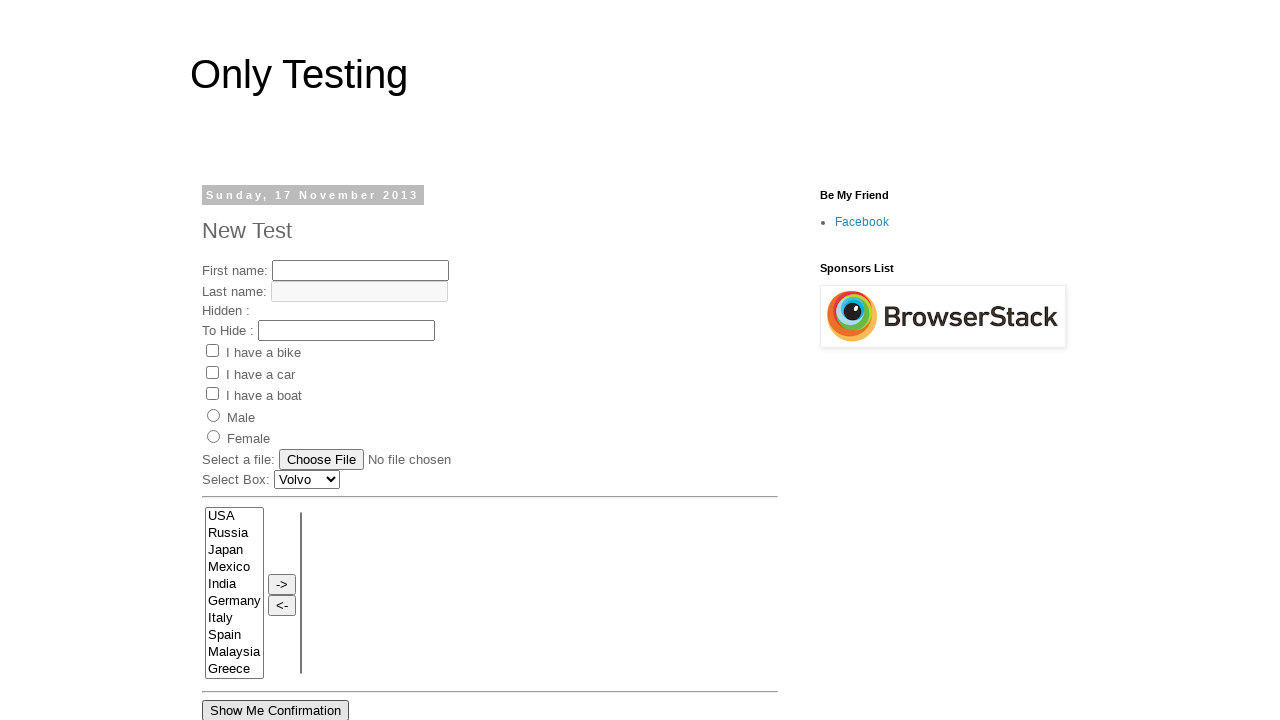